Navigates to DemoQA website and clicks on the Elements card to access the Elements section

Starting URL: https://demoqa.com/

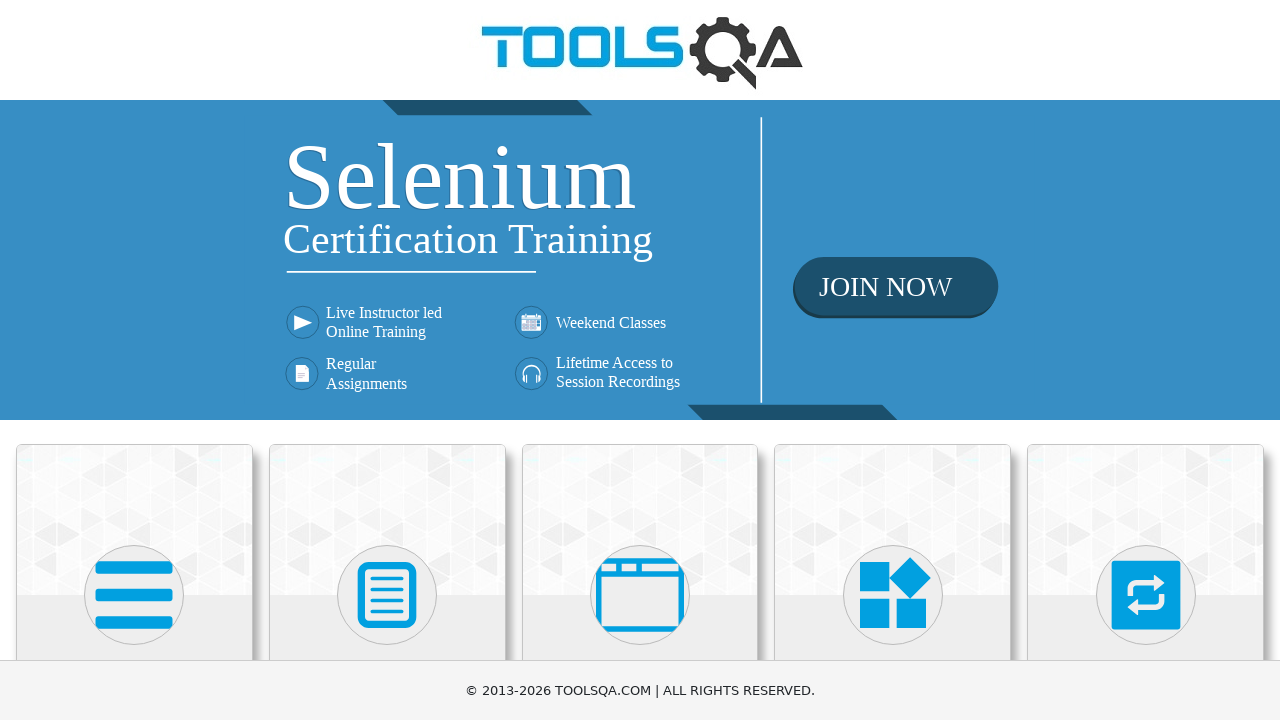

Clicked on the Elements card at (134, 360) on .card-body
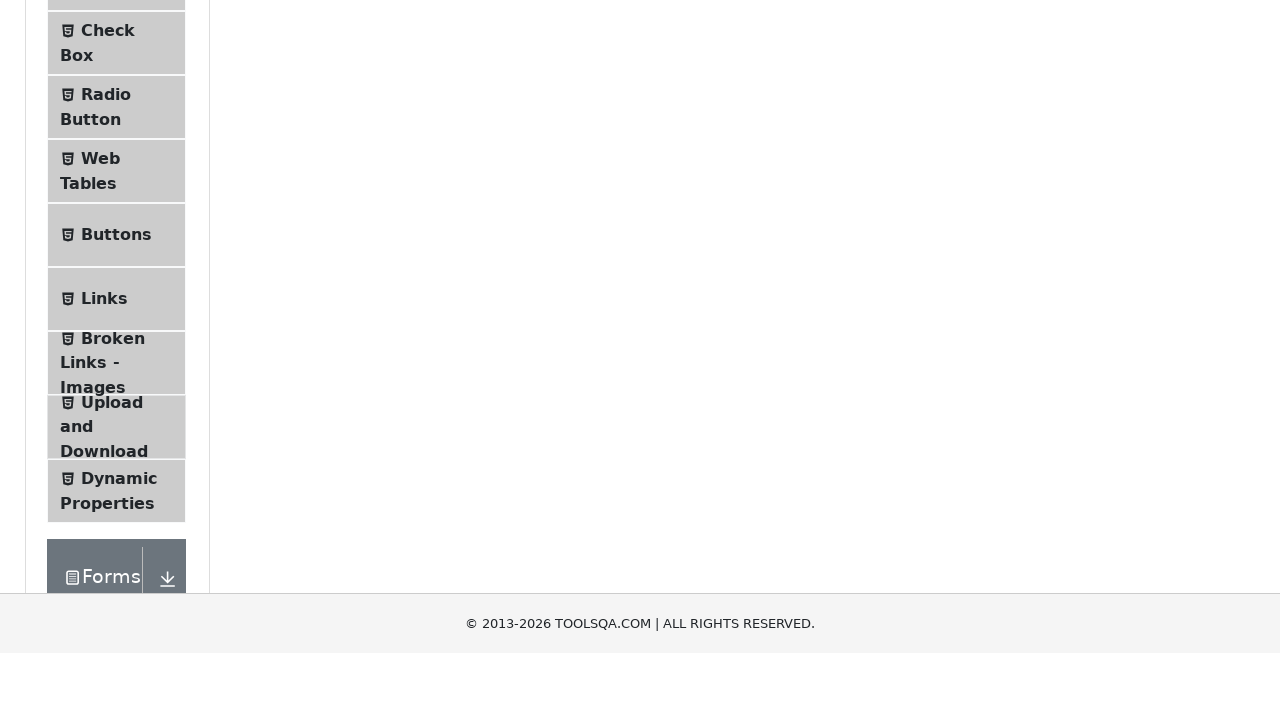

Navigation to Elements section completed
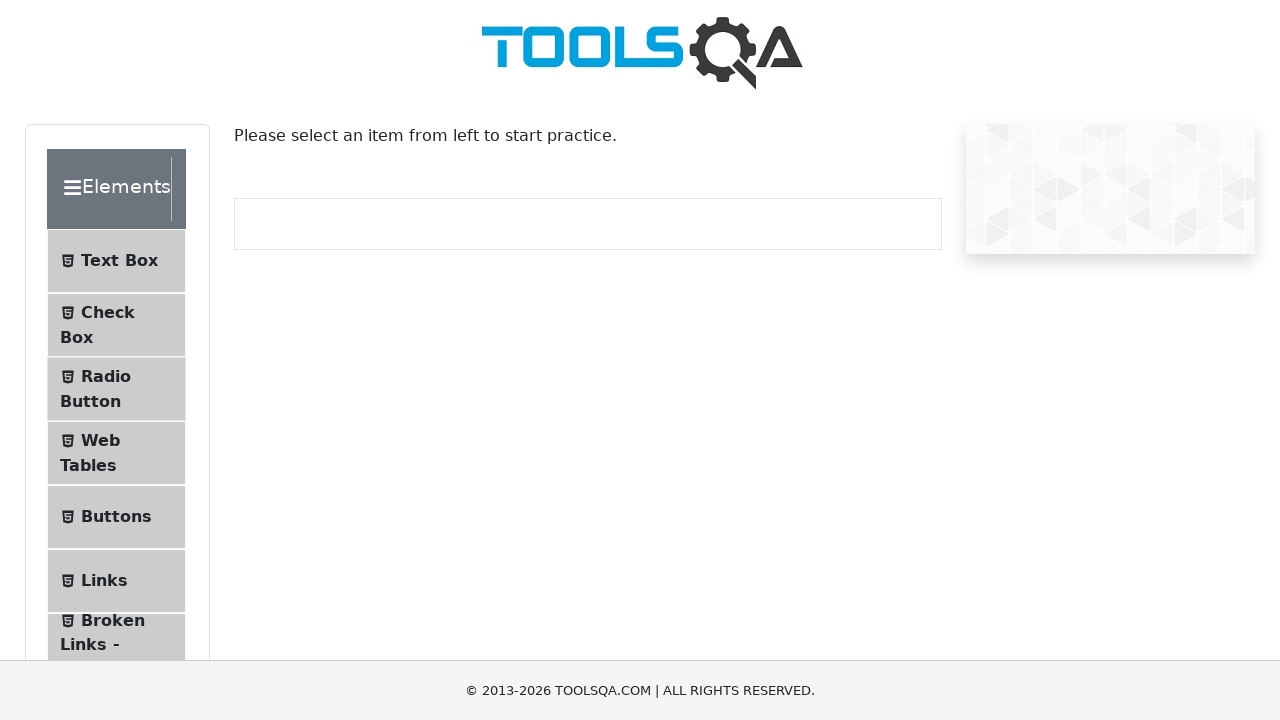

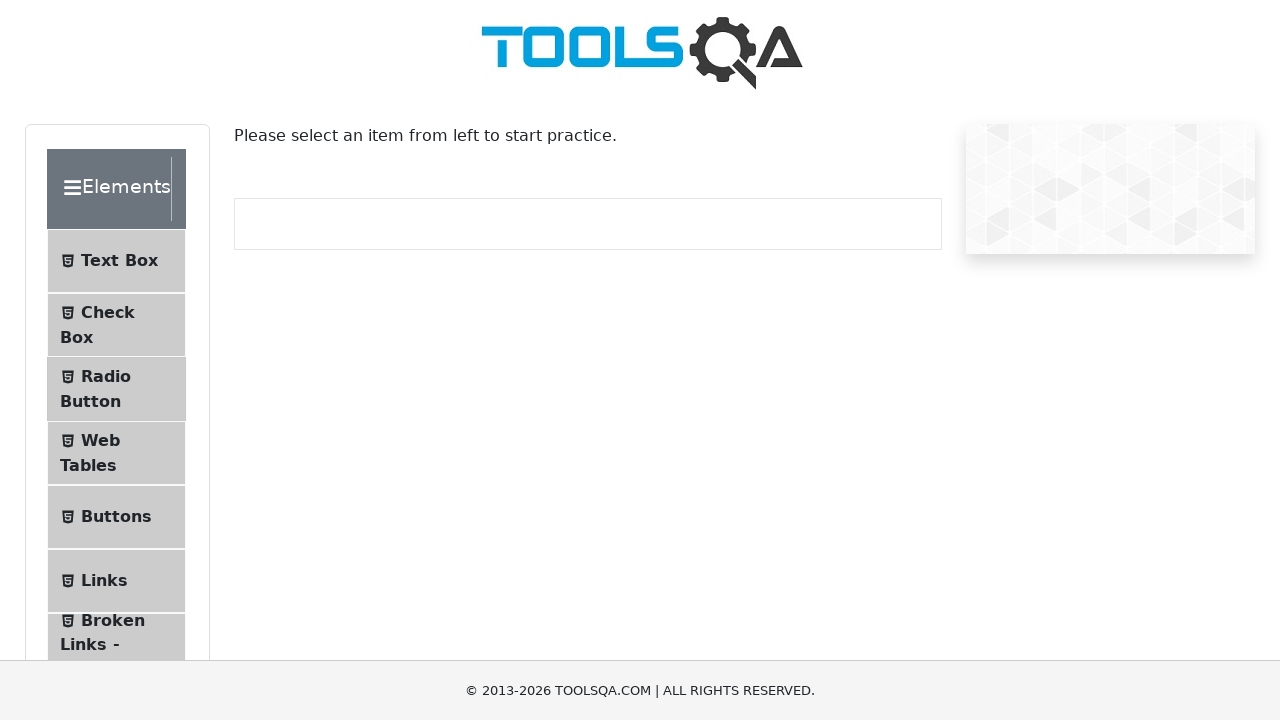